Tests the TodoMVC application by creating a new todo item and then navigating to the Completed filter view

Starting URL: https://demo.playwright.dev/todomvc/#/

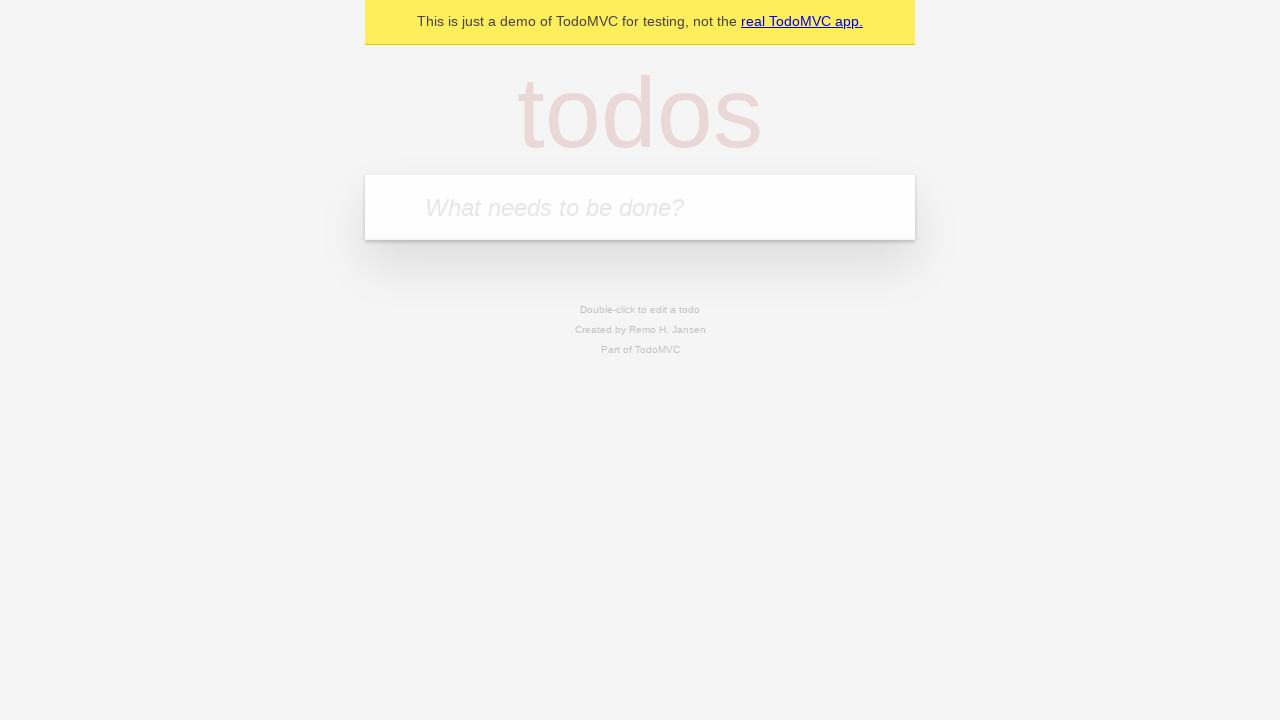

Clicked on the todo input field at (640, 207) on internal:attr=[placeholder="What needs to be done?"i]
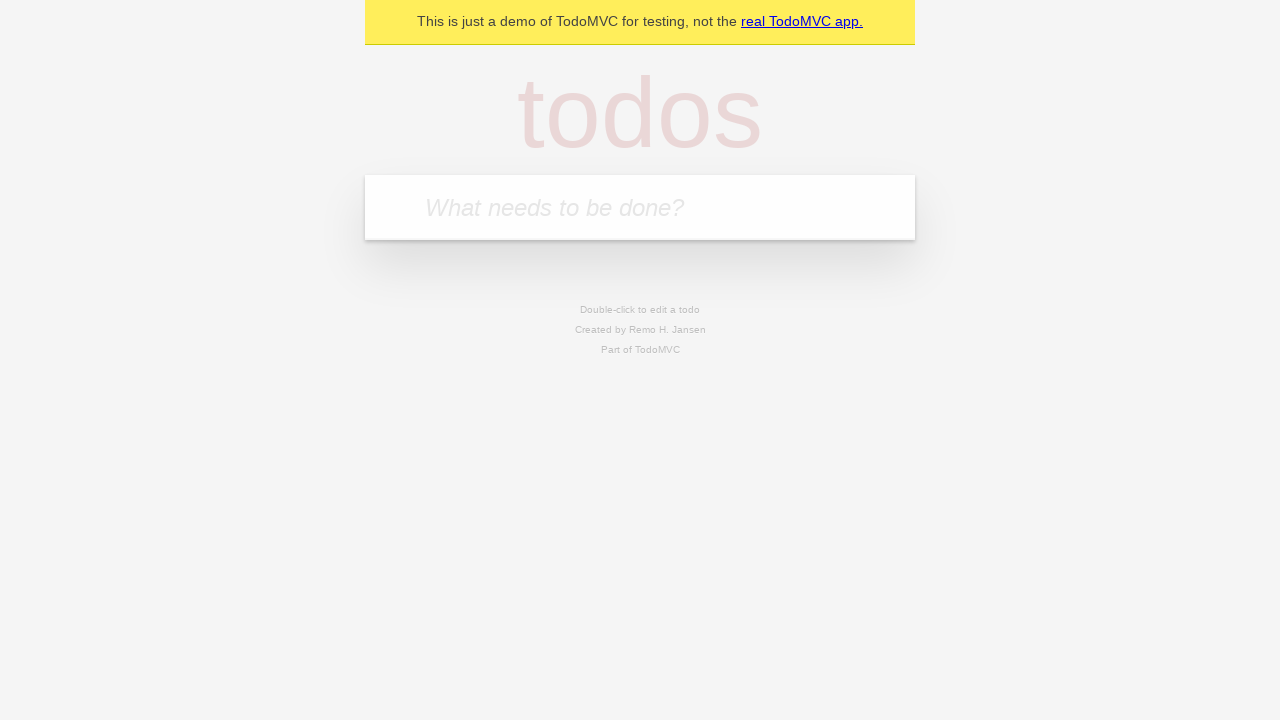

Filled in new todo item 'Создать первый сценарий playwright' on internal:attr=[placeholder="What needs to be done?"i]
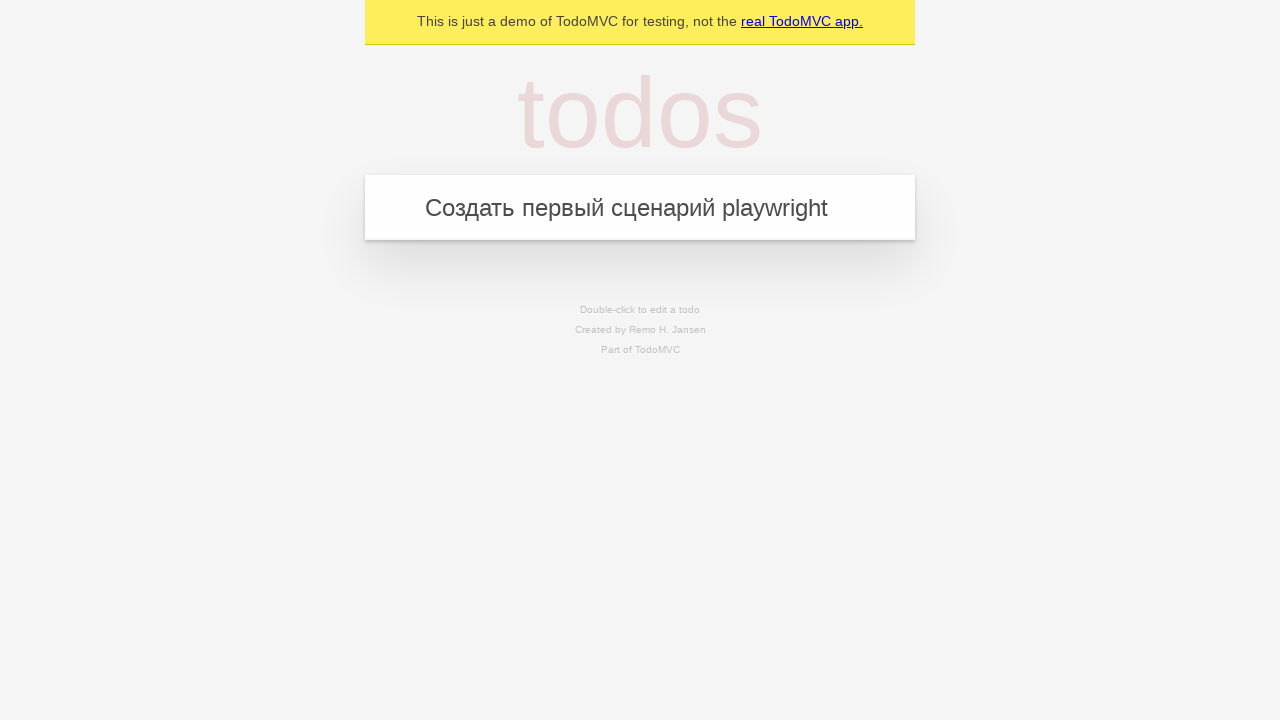

Pressed Enter to submit the new todo item on internal:attr=[placeholder="What needs to be done?"i]
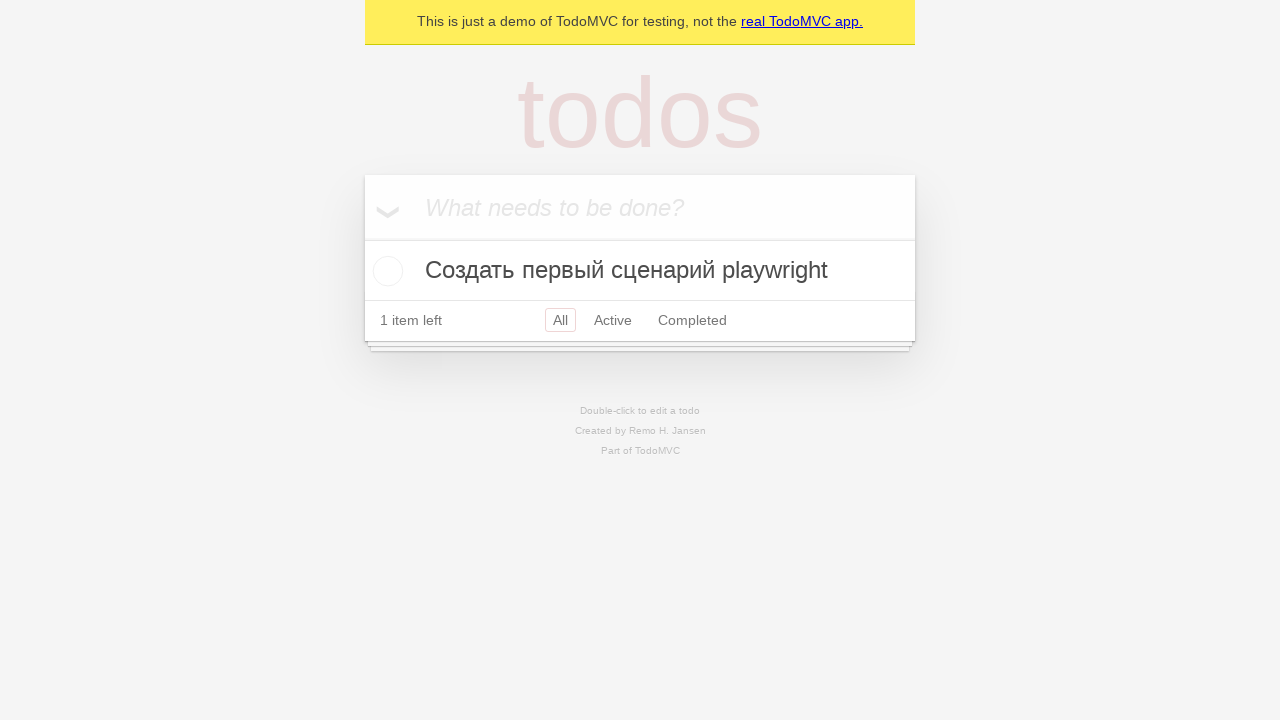

Clicked on the 'Completed' filter link at (692, 320) on internal:role=link[name="Completed"i]
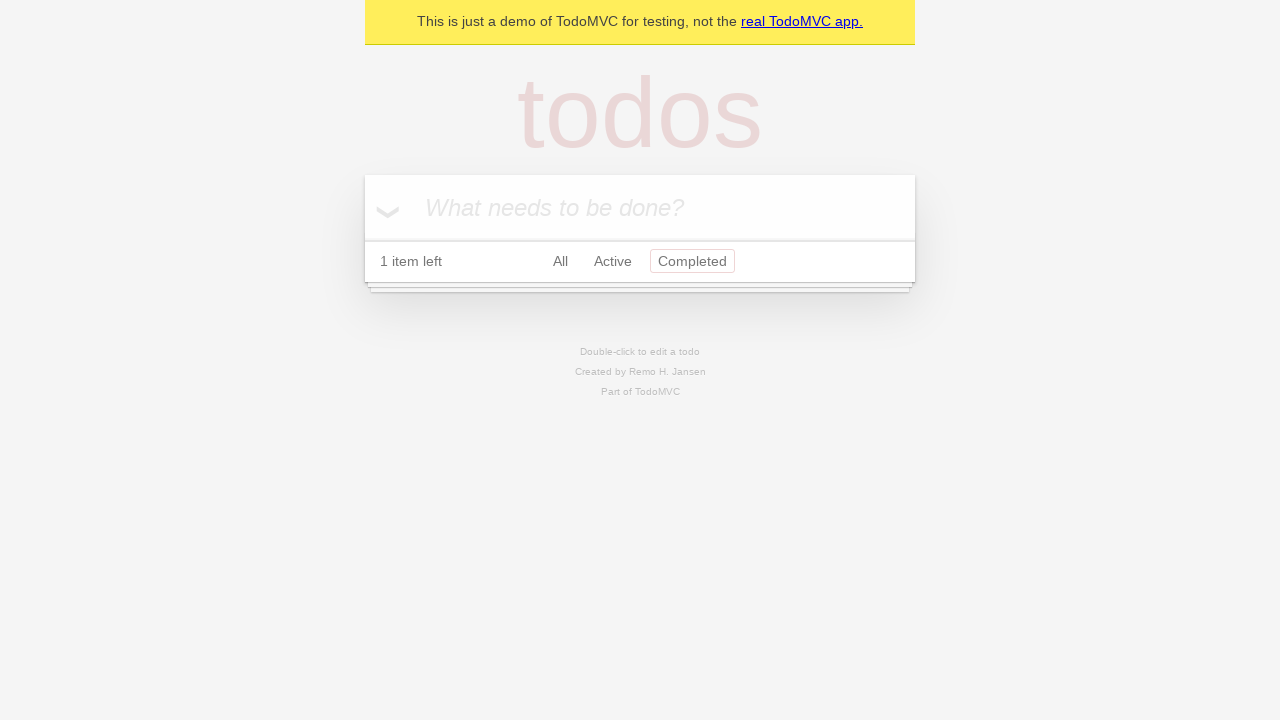

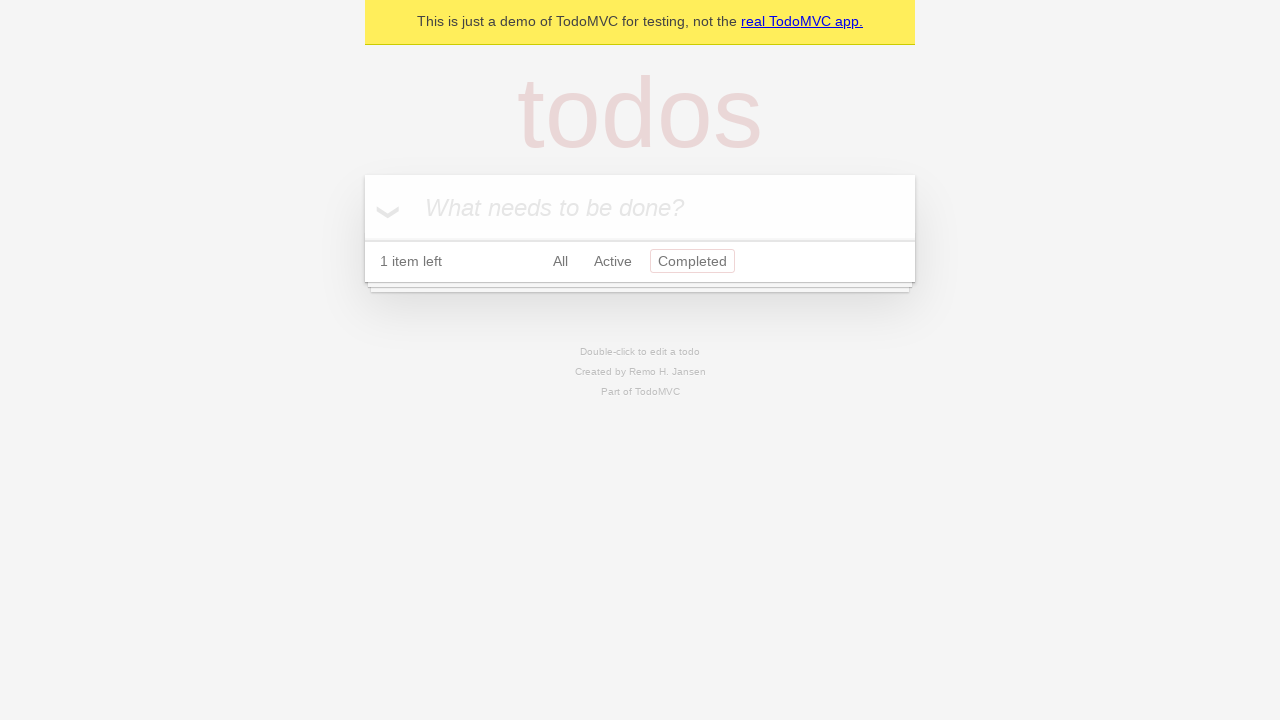